Tests the Resizable functionality by dragging resize handles on two resizable boxes to change their dimensions.

Starting URL: https://demoqa.com/

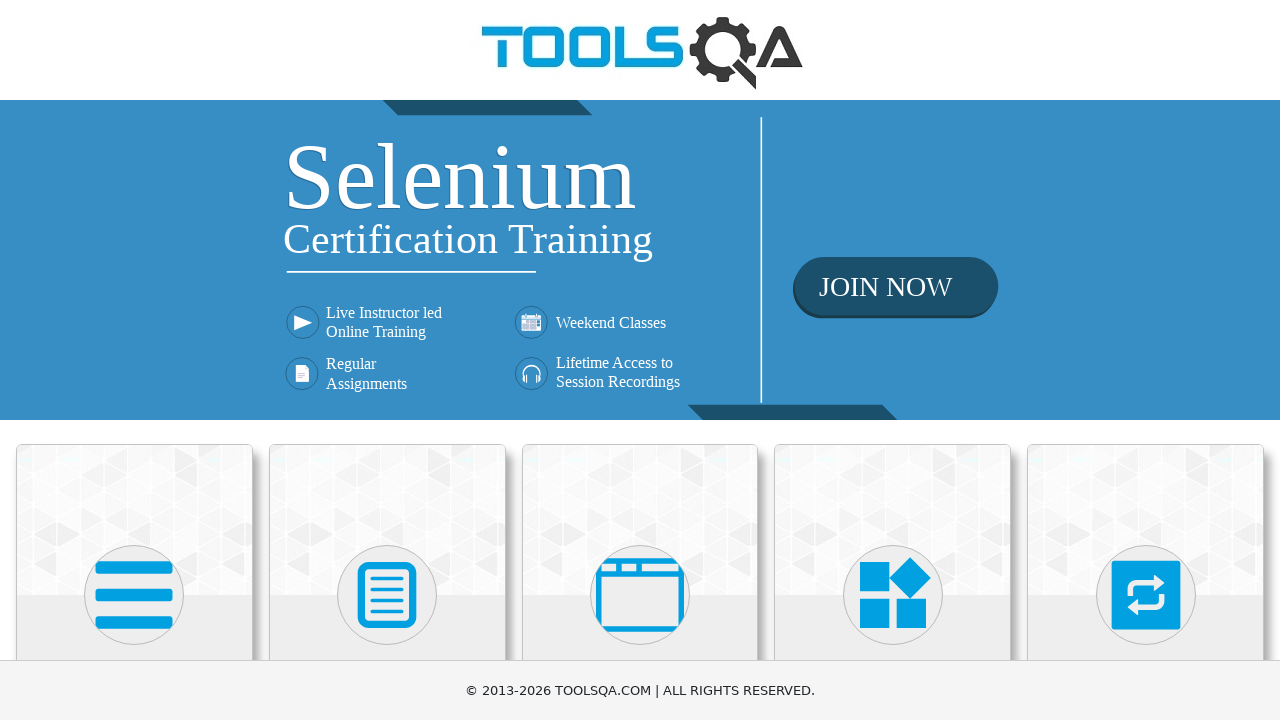

Clicked on Interactions heading at (1146, 360) on internal:role=heading[name="Interactions"i]
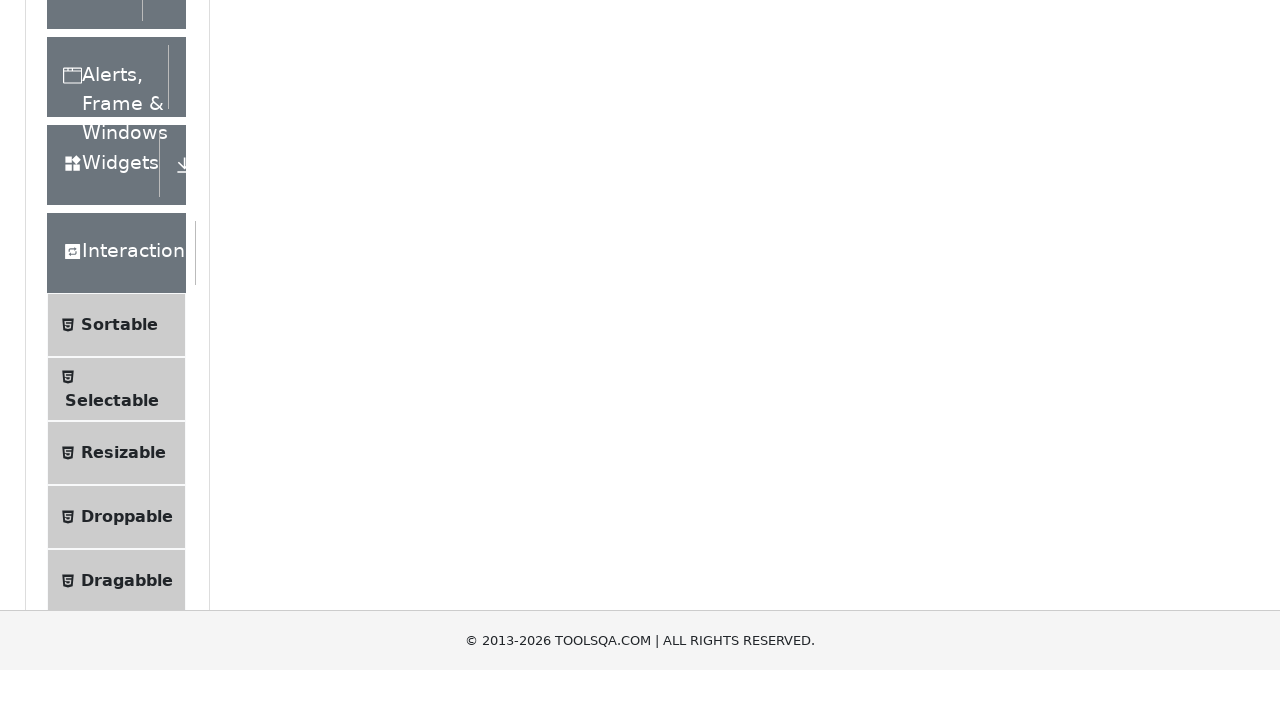

Page fully loaded
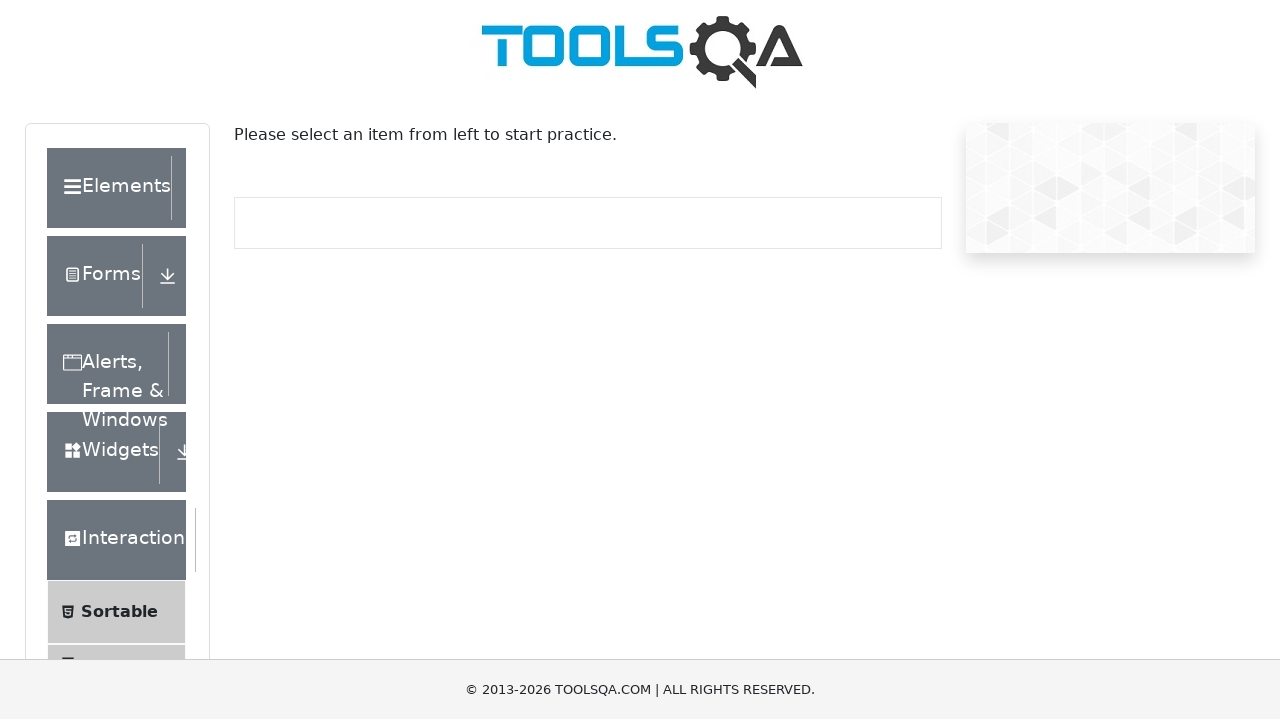

Clicked on Resizable menu item at (123, 361) on internal:text="Resizable"i
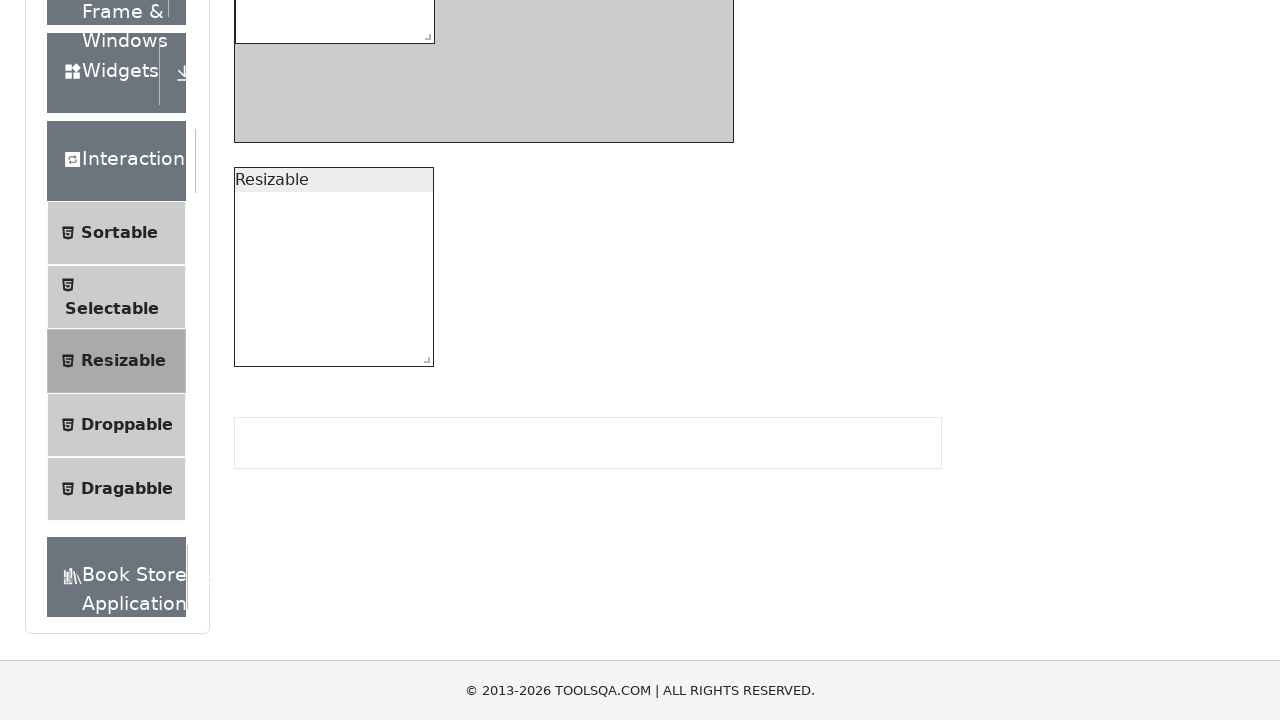

Hovered over restricted resizable box resize handle at (424, 33) on #resizableBoxWithRestriction > span
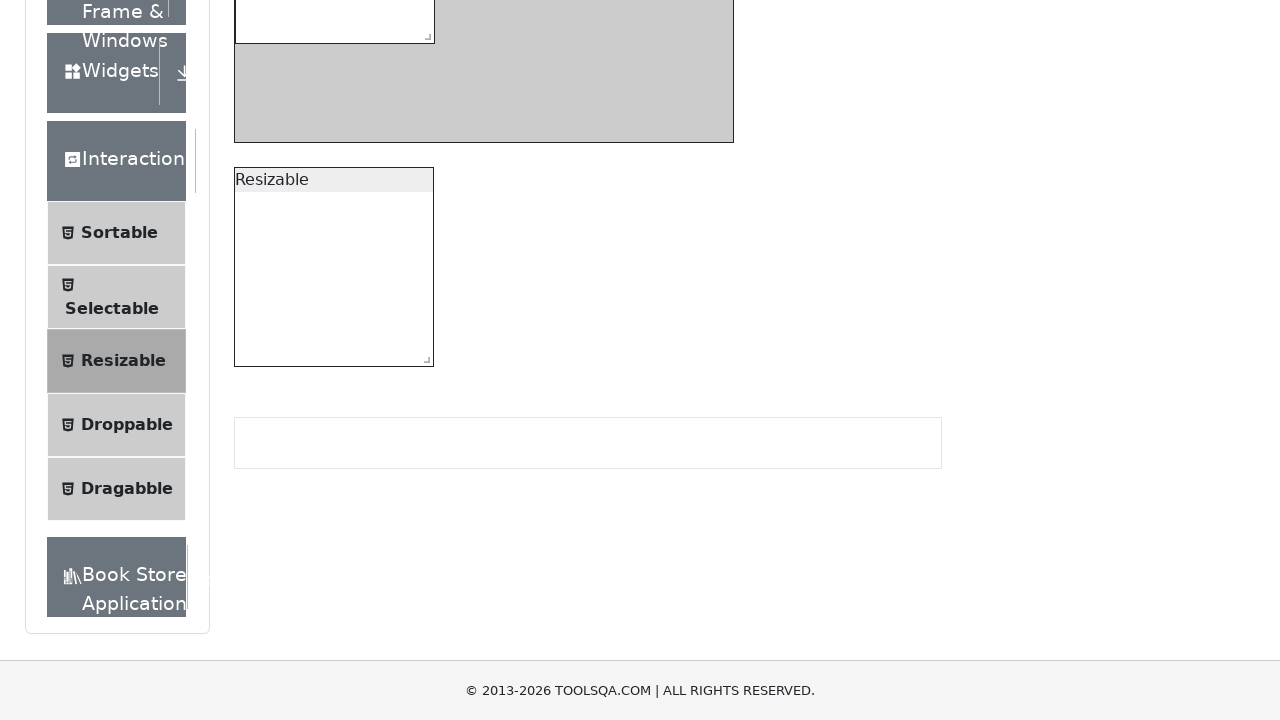

Mouse button pressed down on resize handle at (424, 33)
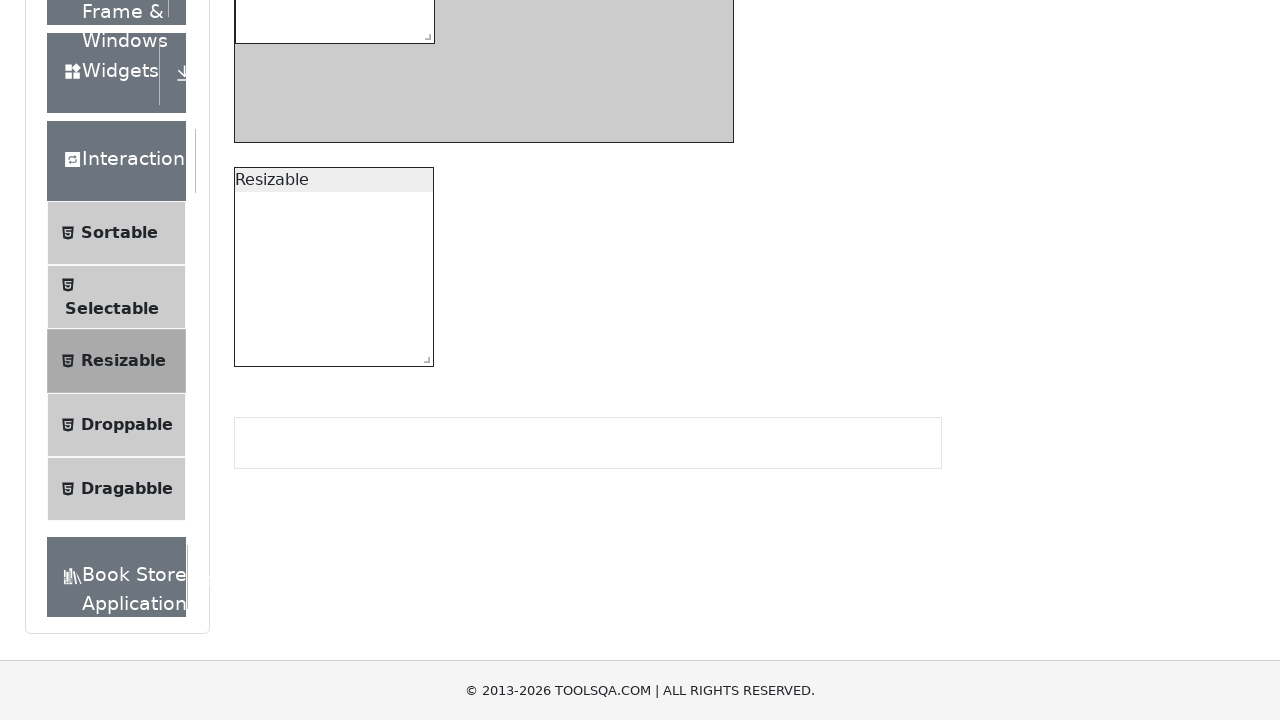

Dragged restricted resizable box to position (830, 590) at (830, 590)
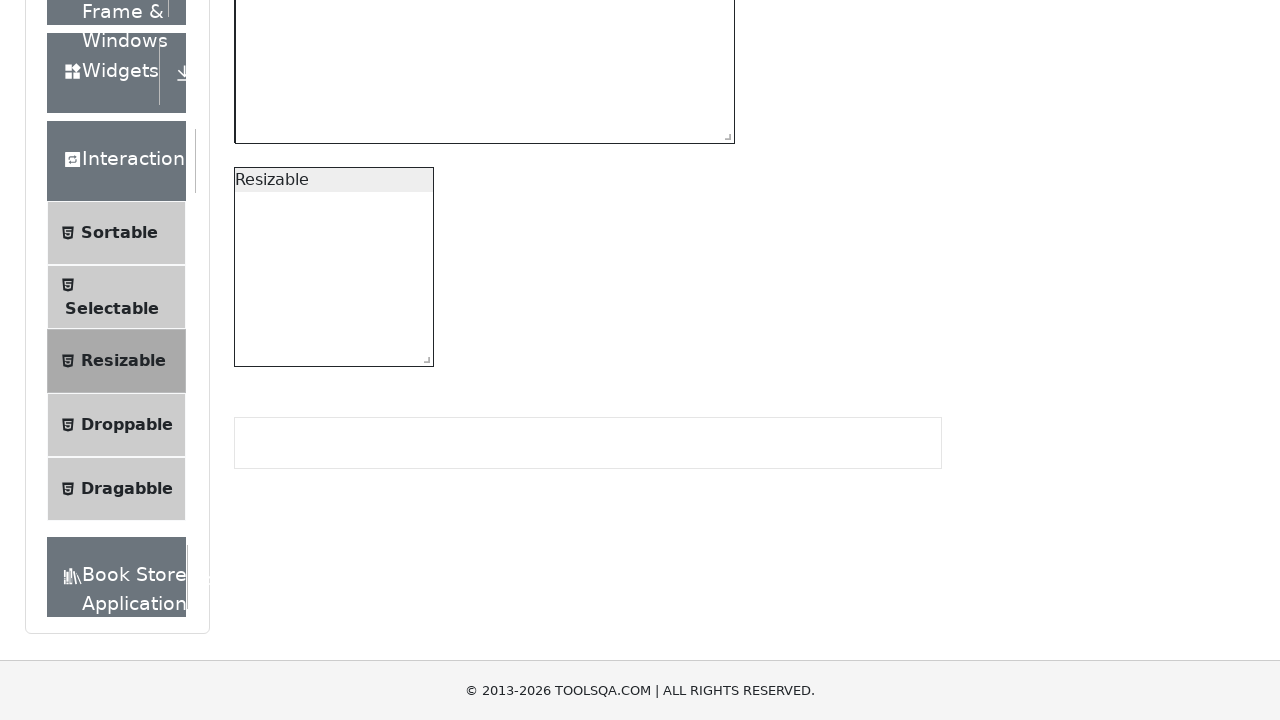

Released mouse button to complete restricted box resize at (830, 590)
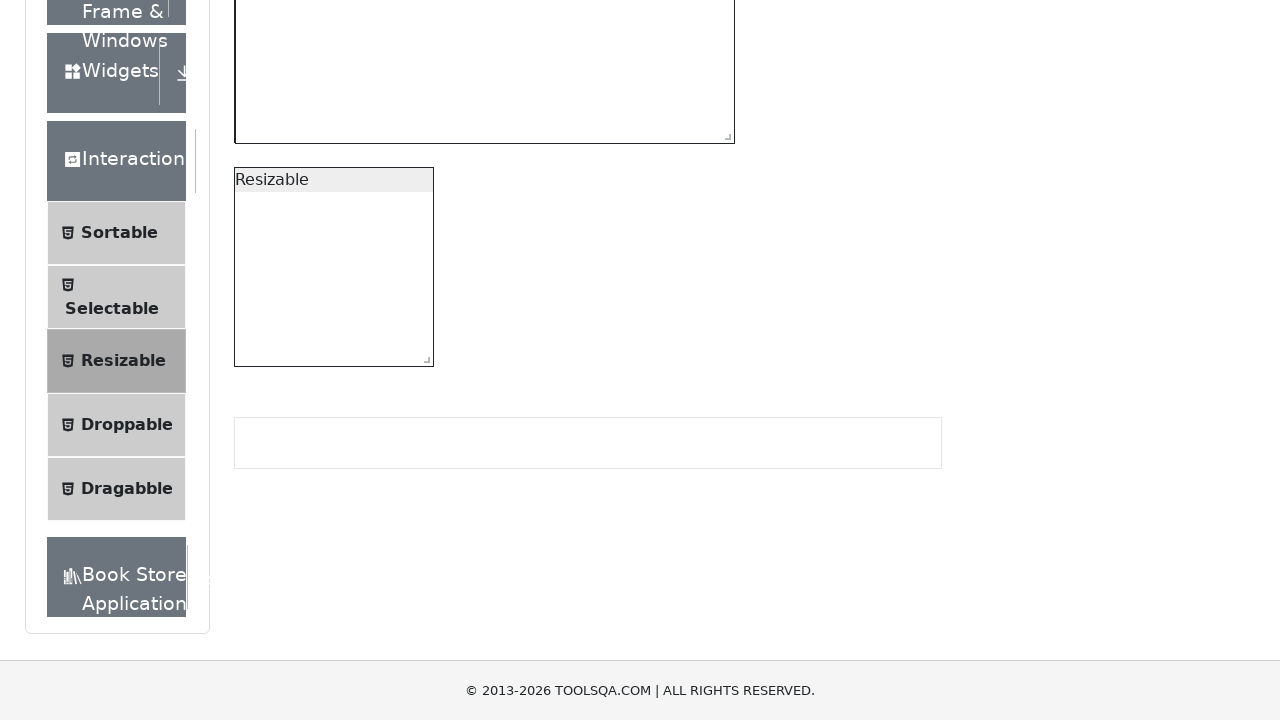

Hovered over unrestricted resizable box resize handle at (423, 356) on xpath=//*[@id="resizable"]/span
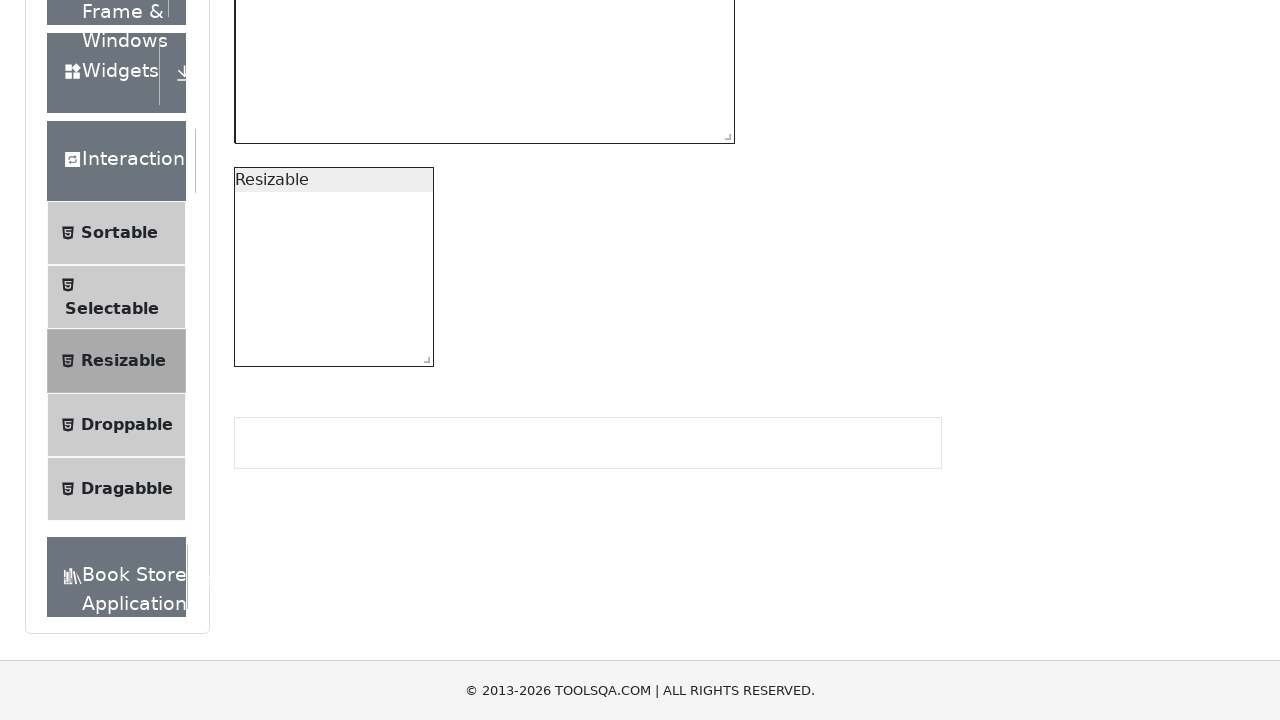

Mouse button pressed down on unrestricted resize handle at (423, 356)
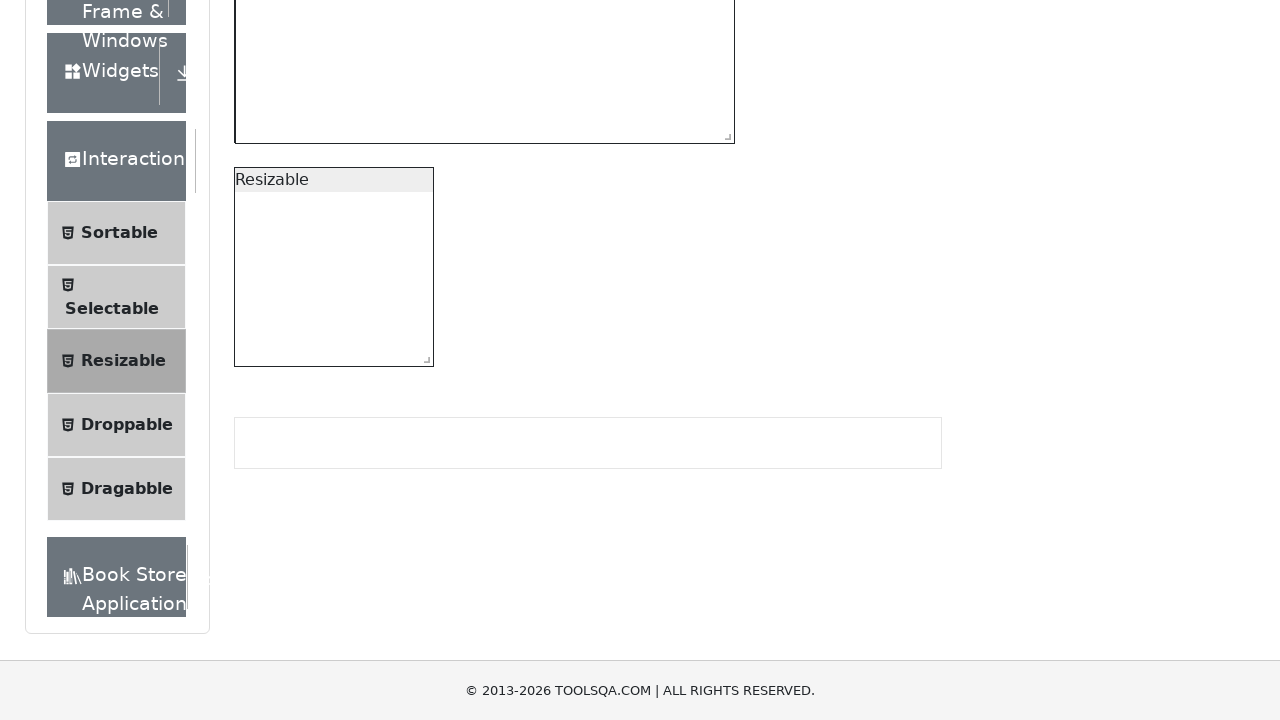

Dragged unrestricted resizable box to position (1000, 800) at (1000, 800)
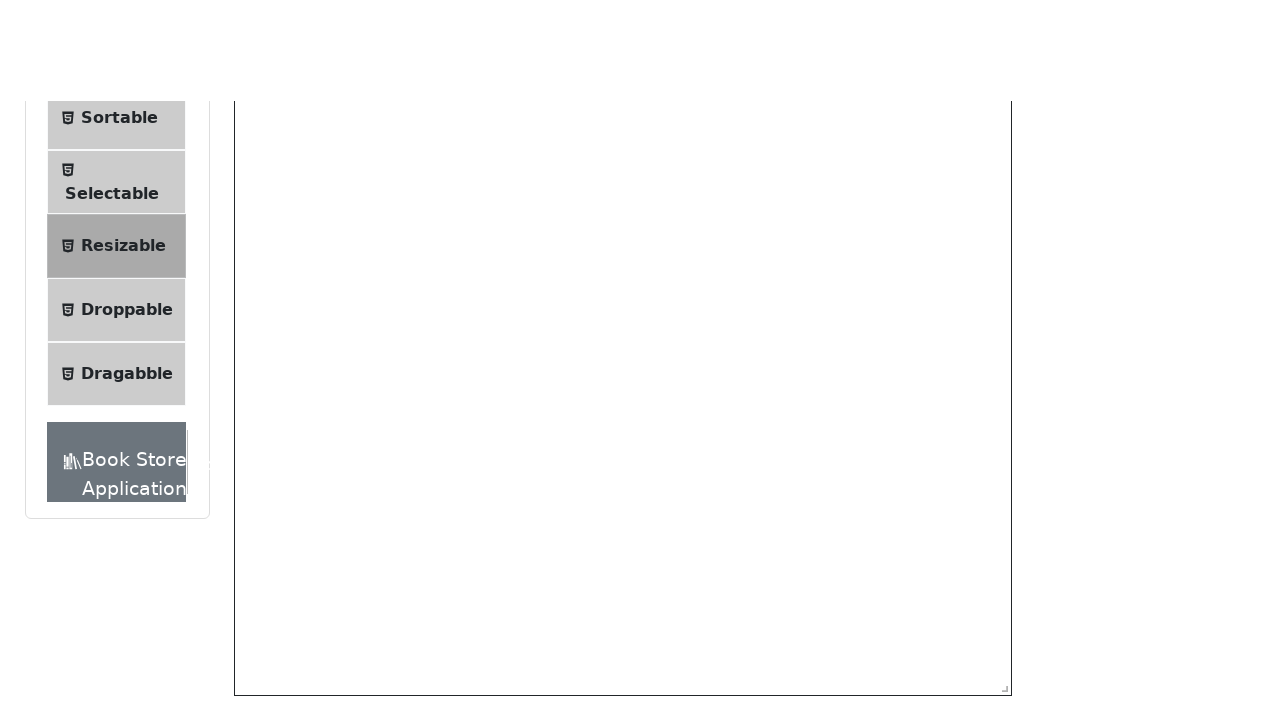

Released mouse button to complete unrestricted box resize at (1000, 800)
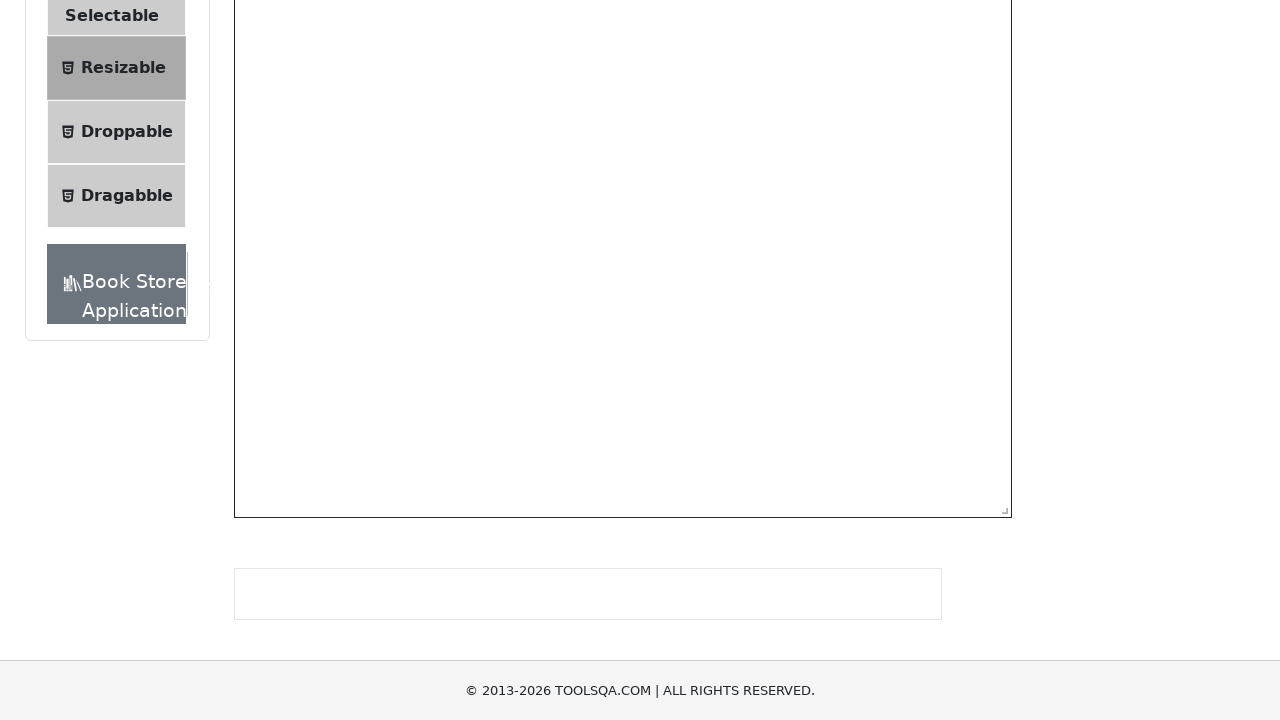

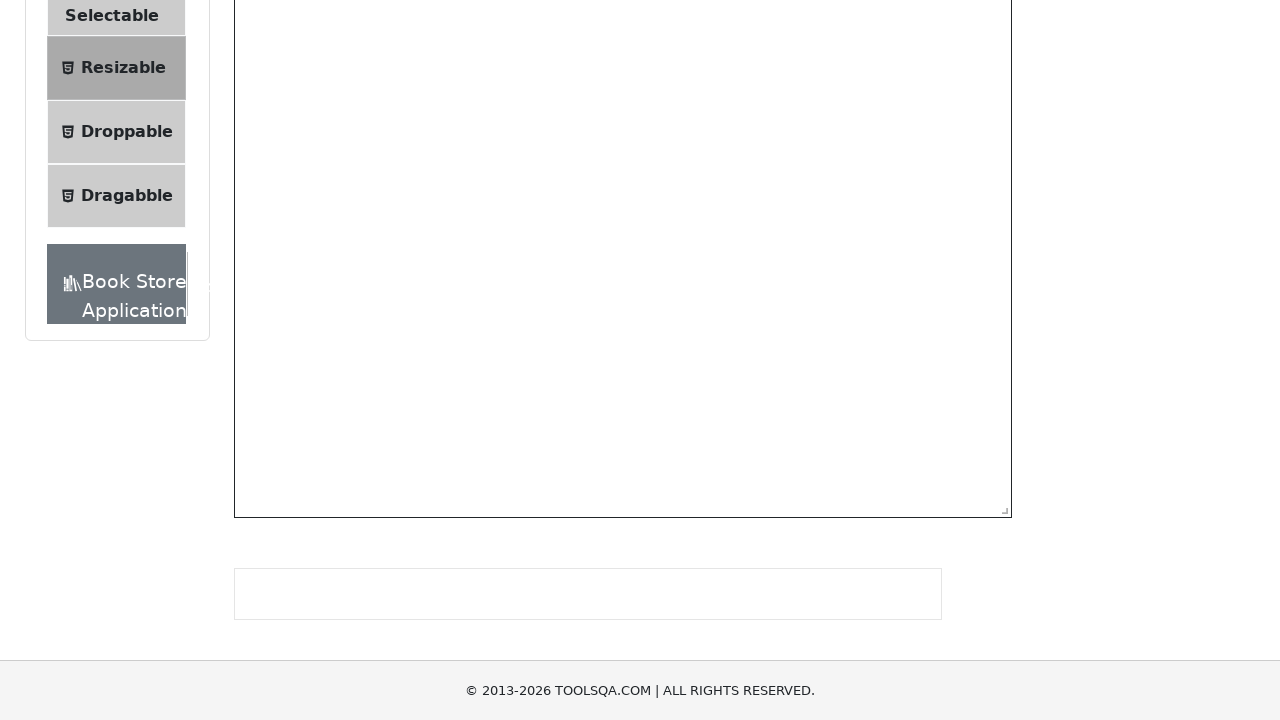